Tests stopping progress bar at 50%, then resuming until it reaches 100%

Starting URL: https://demoqa.com/elements

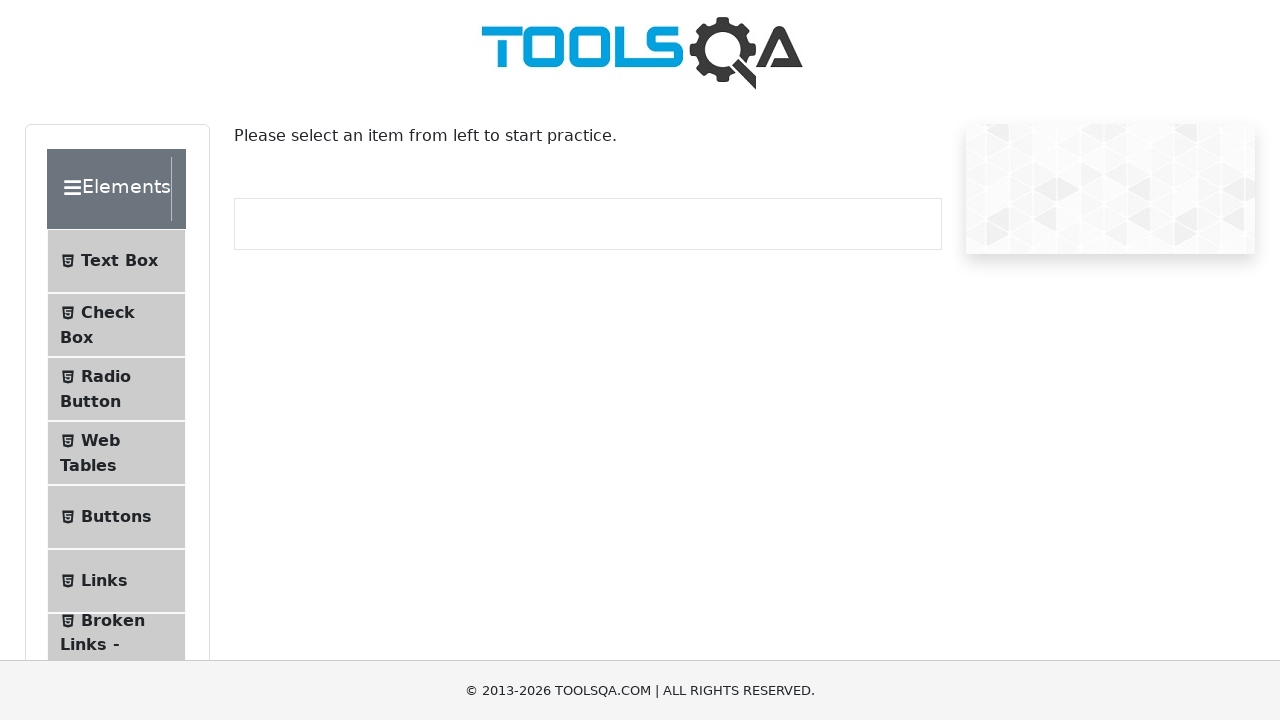

Clicked Widgets section at (103, 387) on internal:text="Widgets"i
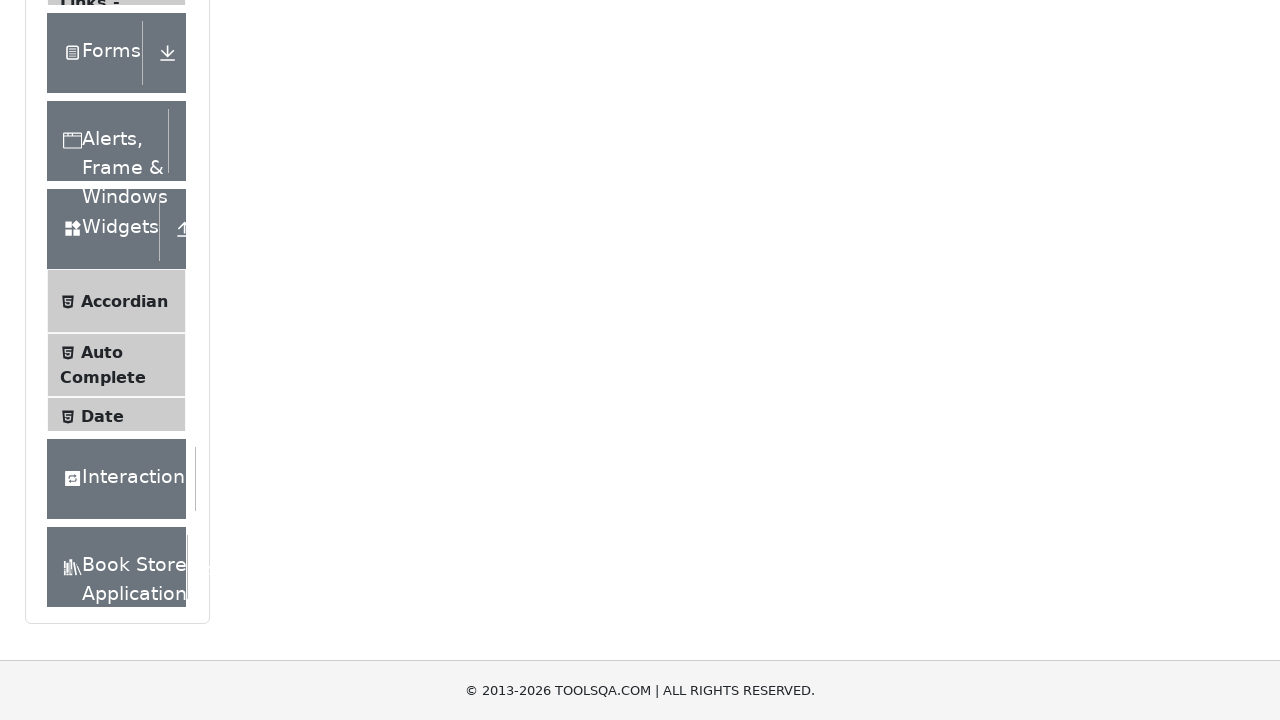

Clicked Progress Bar option at (121, 126) on internal:text="Progress Bar"i
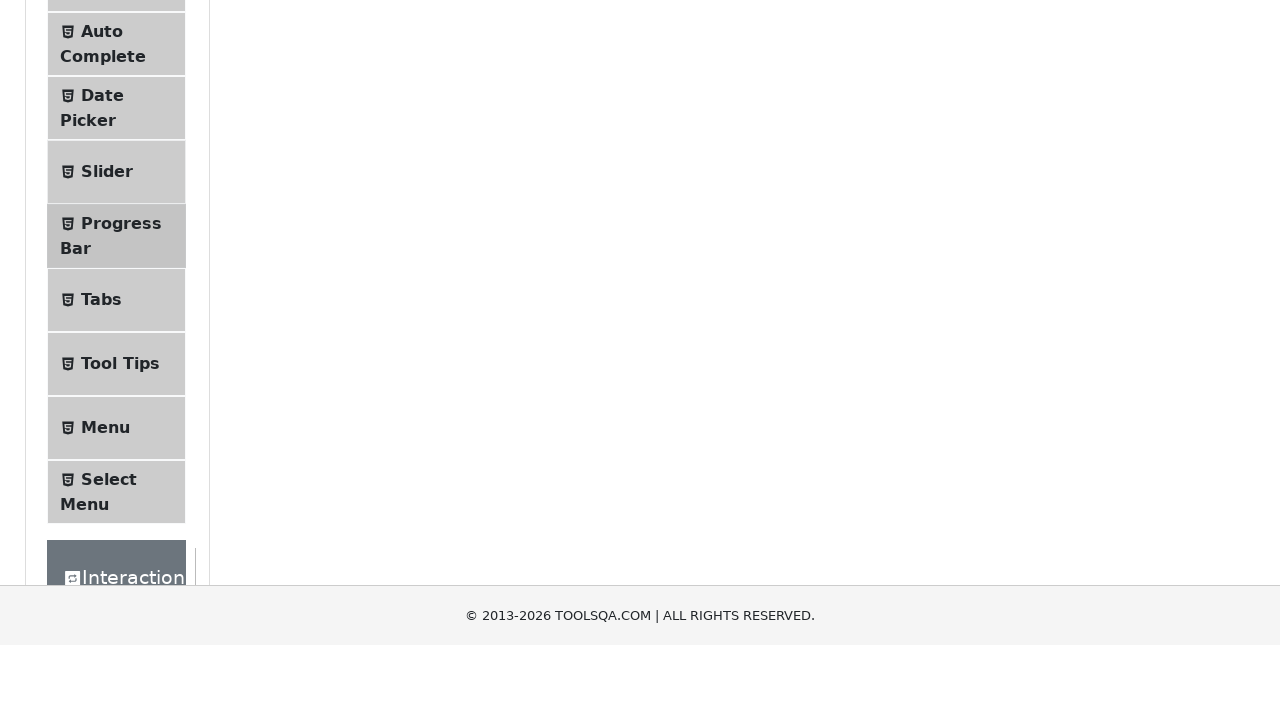

Clicked start button to begin progress bar at (266, 314) on #startStopButton
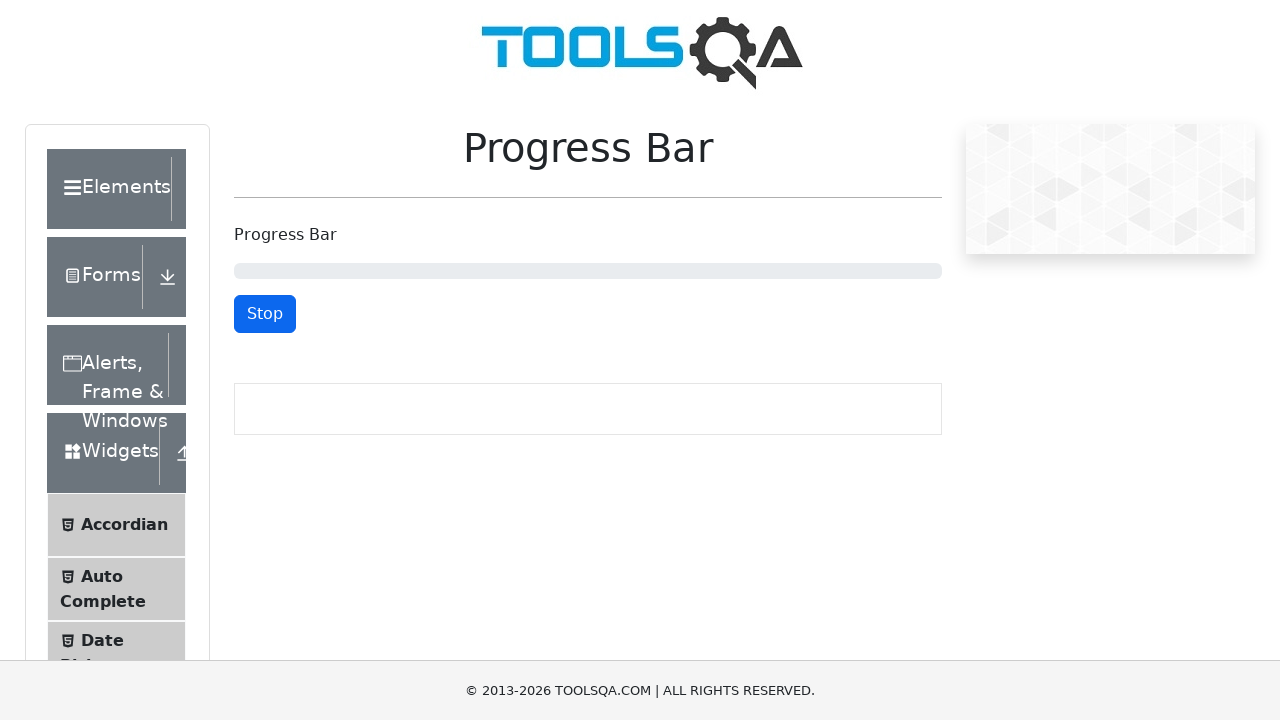

Progress bar reached 50%
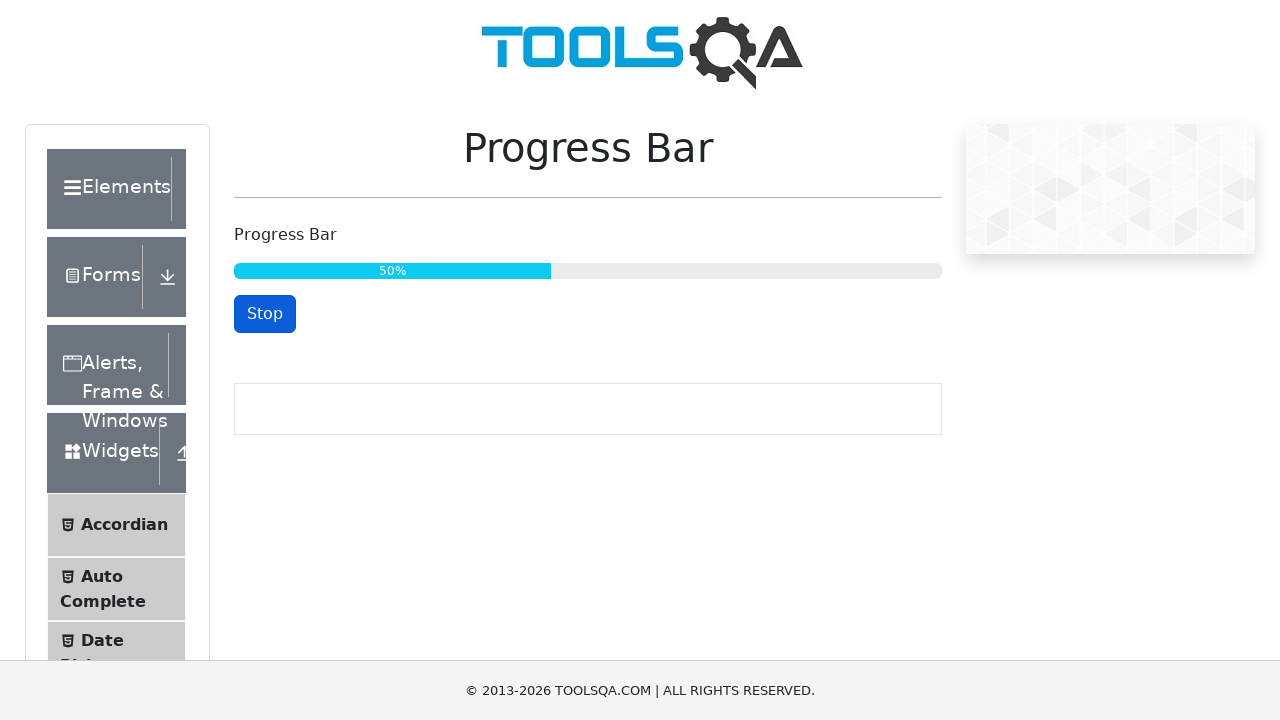

Clicked stop button to pause progress bar at 50% at (265, 314) on #startStopButton
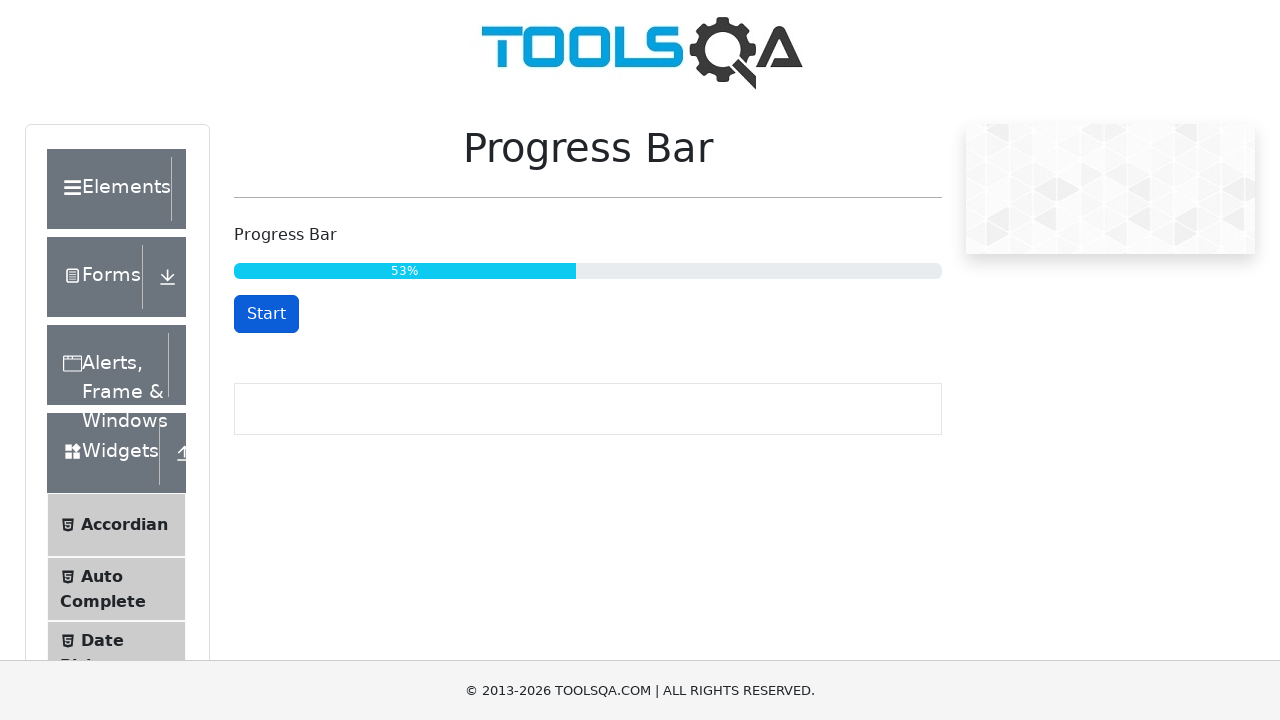

Clicked start button to resume progress bar from 50% at (266, 314) on #startStopButton
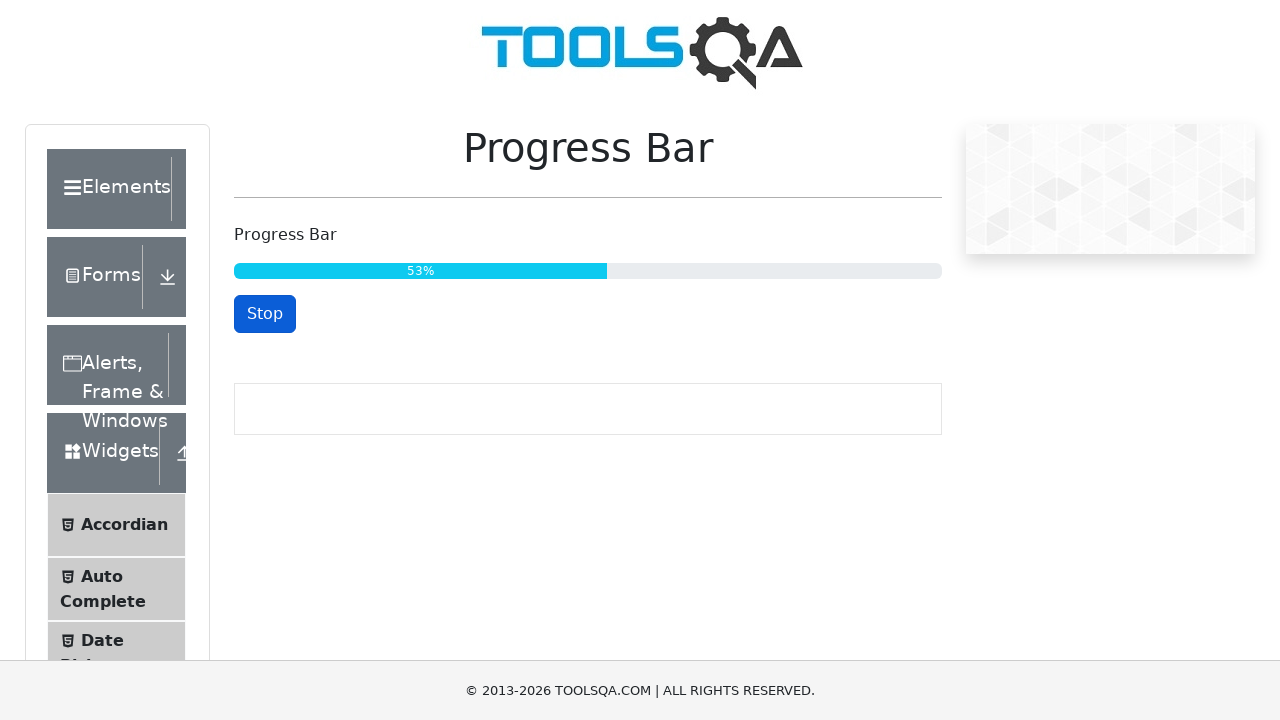

Progress bar reached 100% completion
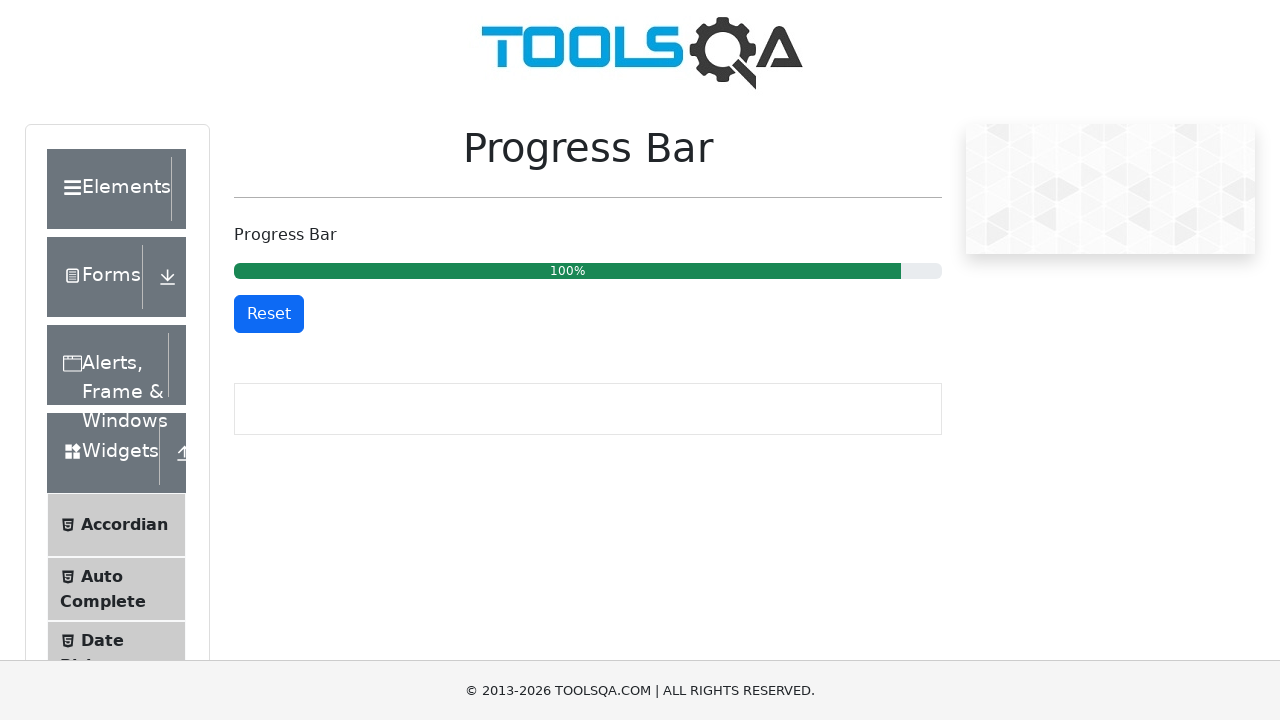

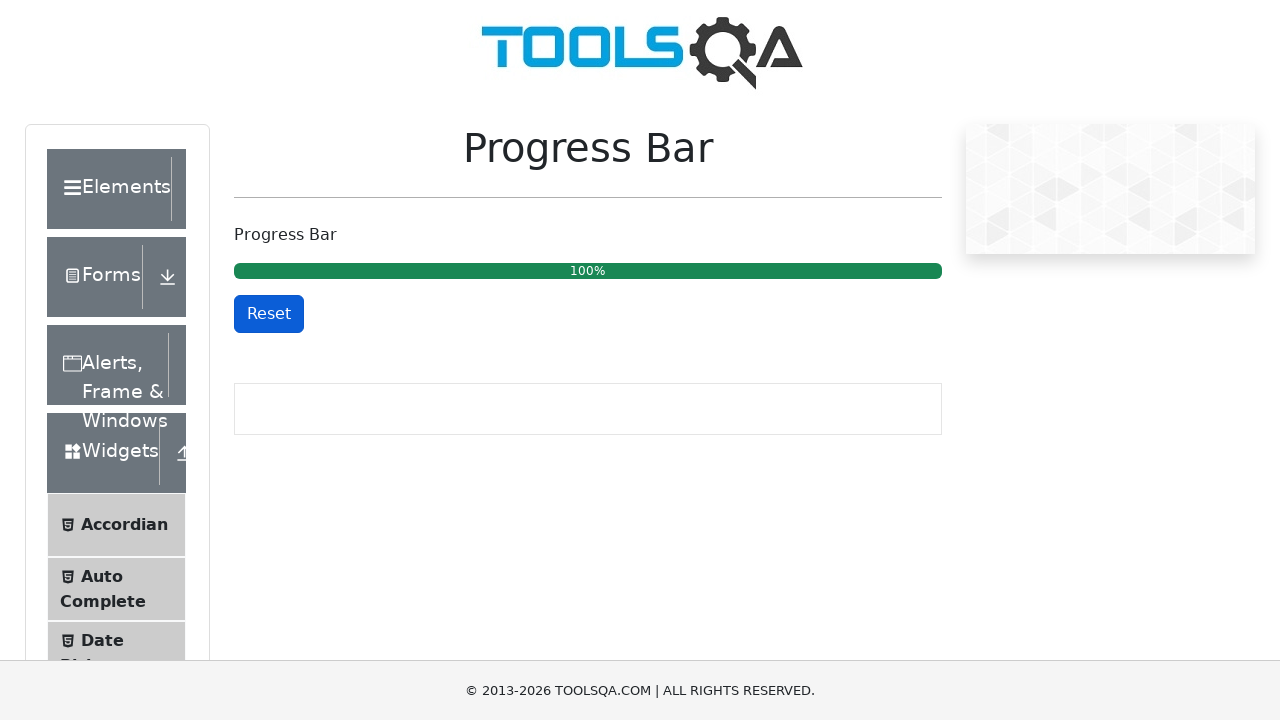